Tests auto-suggest dropdown functionality by typing "Ind" and navigating through suggestions with arrow keys to find a specific option

Starting URL: https://rahulshettyacademy.com/AutomationPractice/

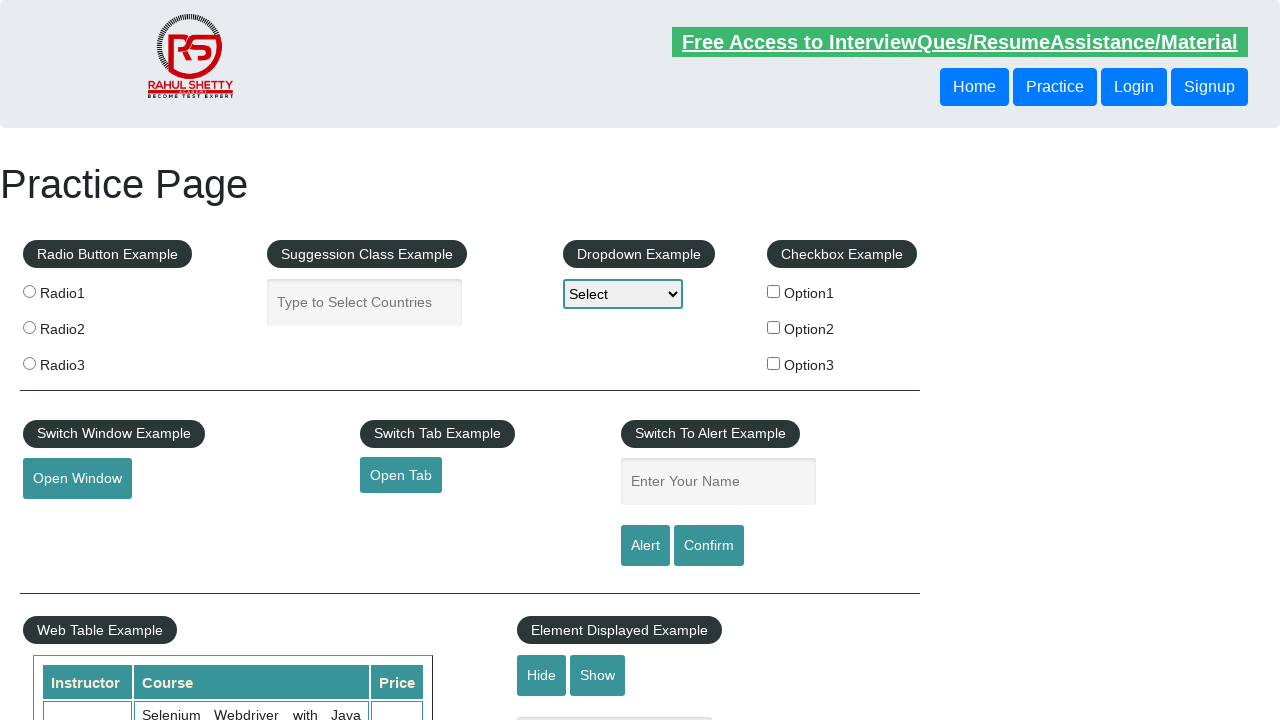

Clicked on the auto-suggest input field at (365, 302) on xpath=//legend[text()='Suggession Class Example']/following-sibling::input
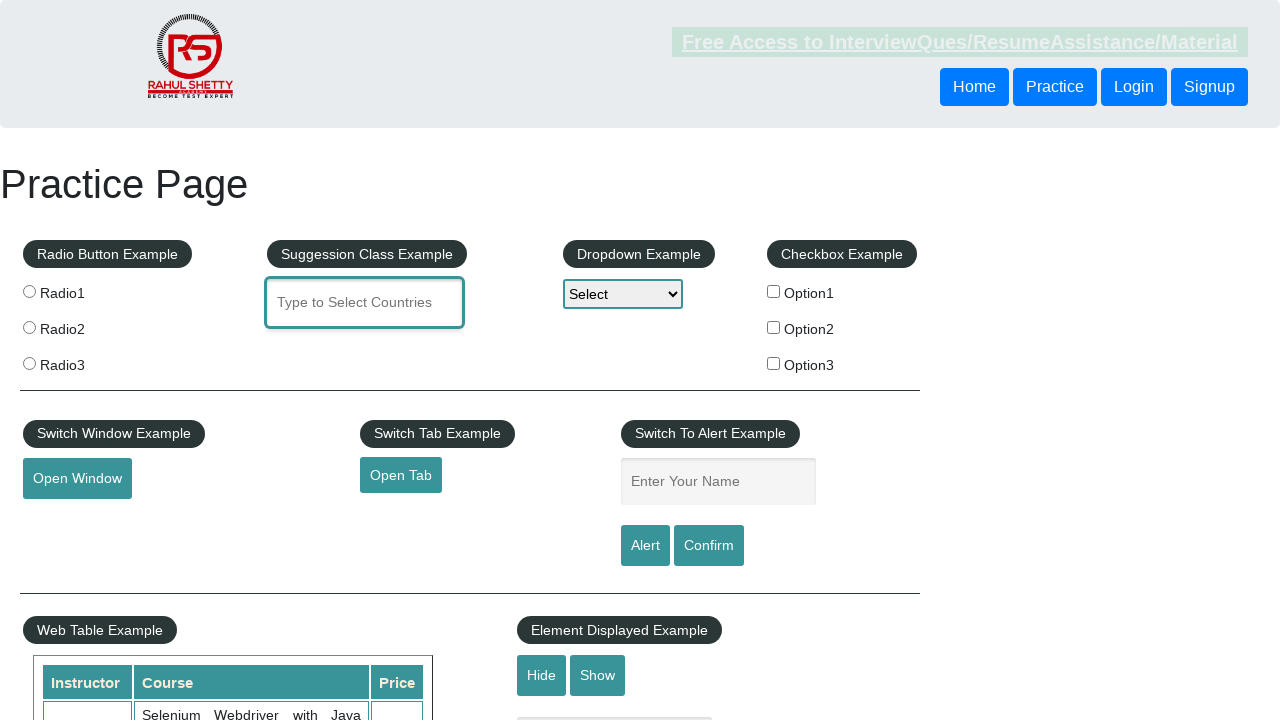

Typed 'Ind' in the auto-suggest field on //legend[text()='Suggession Class Example']/following-sibling::input
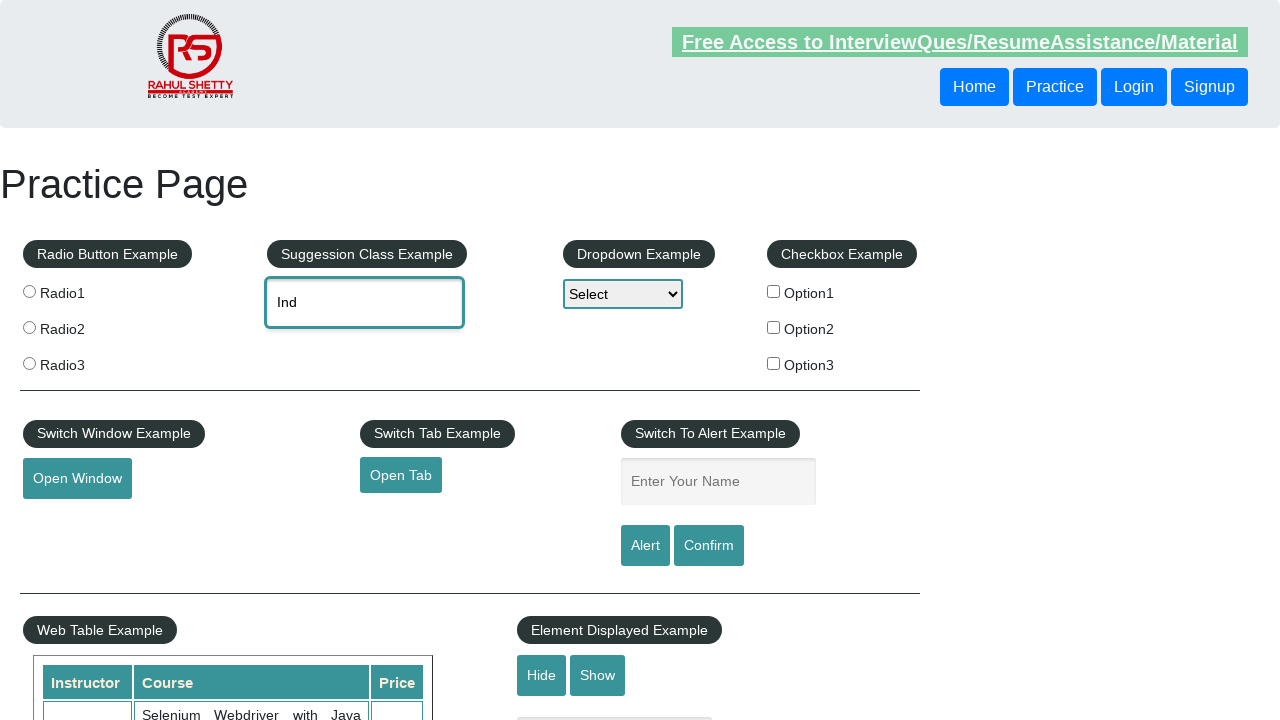

Pressed ArrowDown to start navigating suggestions on //legend[text()='Suggession Class Example']/following-sibling::input
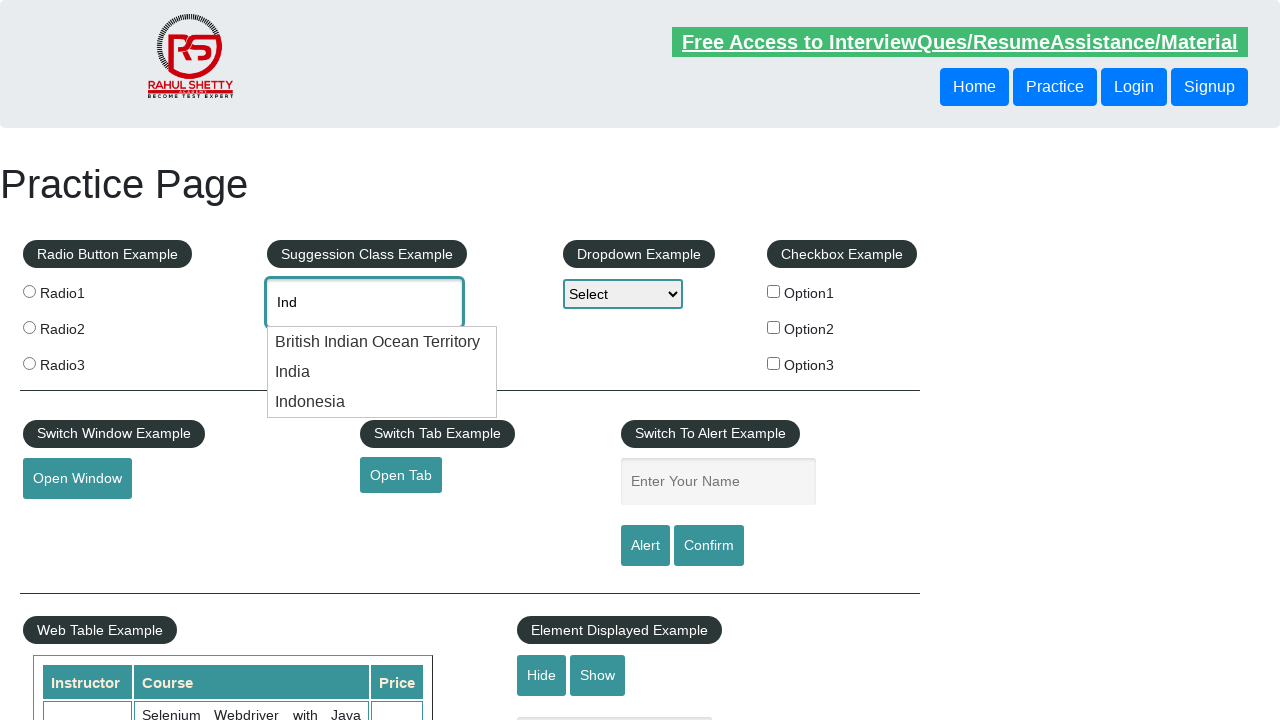

Retrieved current input value: 'Ind'
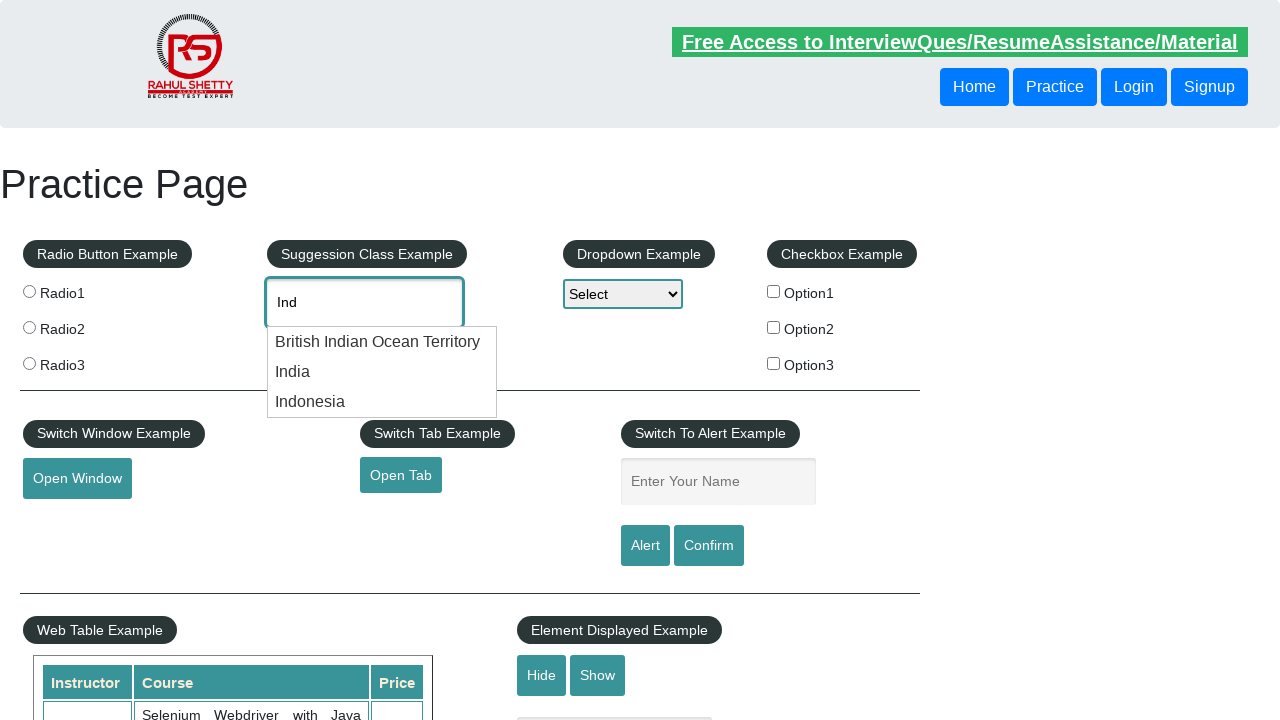

Pressed ArrowDown to navigate to next suggestion (iteration 1) on //legend[text()='Suggession Class Example']/following-sibling::input
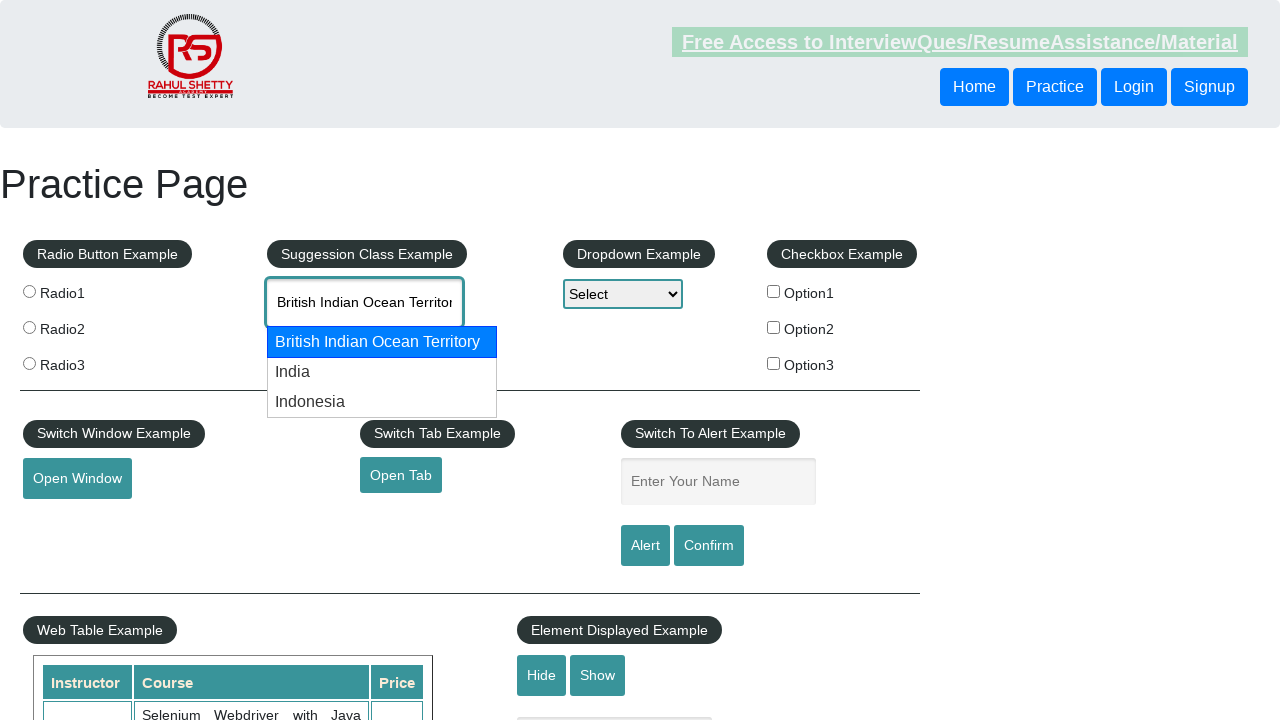

Retrieved current input value: 'British Indian Ocean Territory'
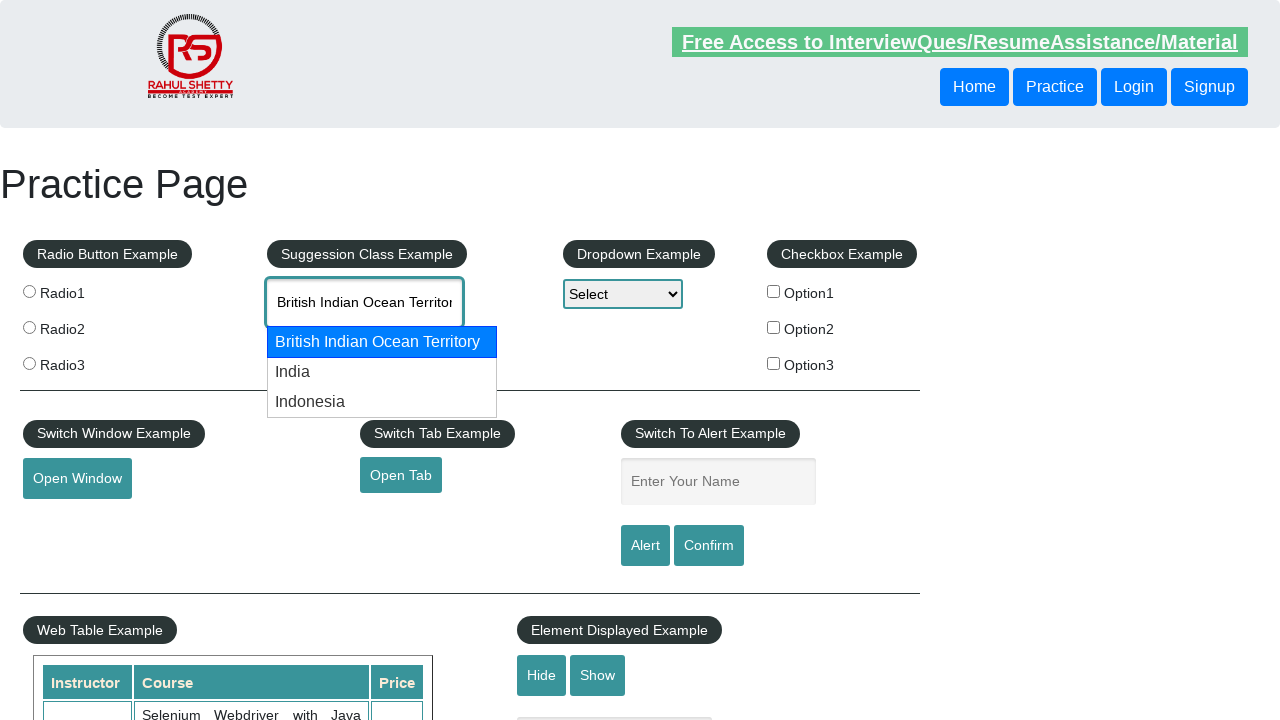

Element 'British Indian Ocean Territory' found after 1 navigation steps
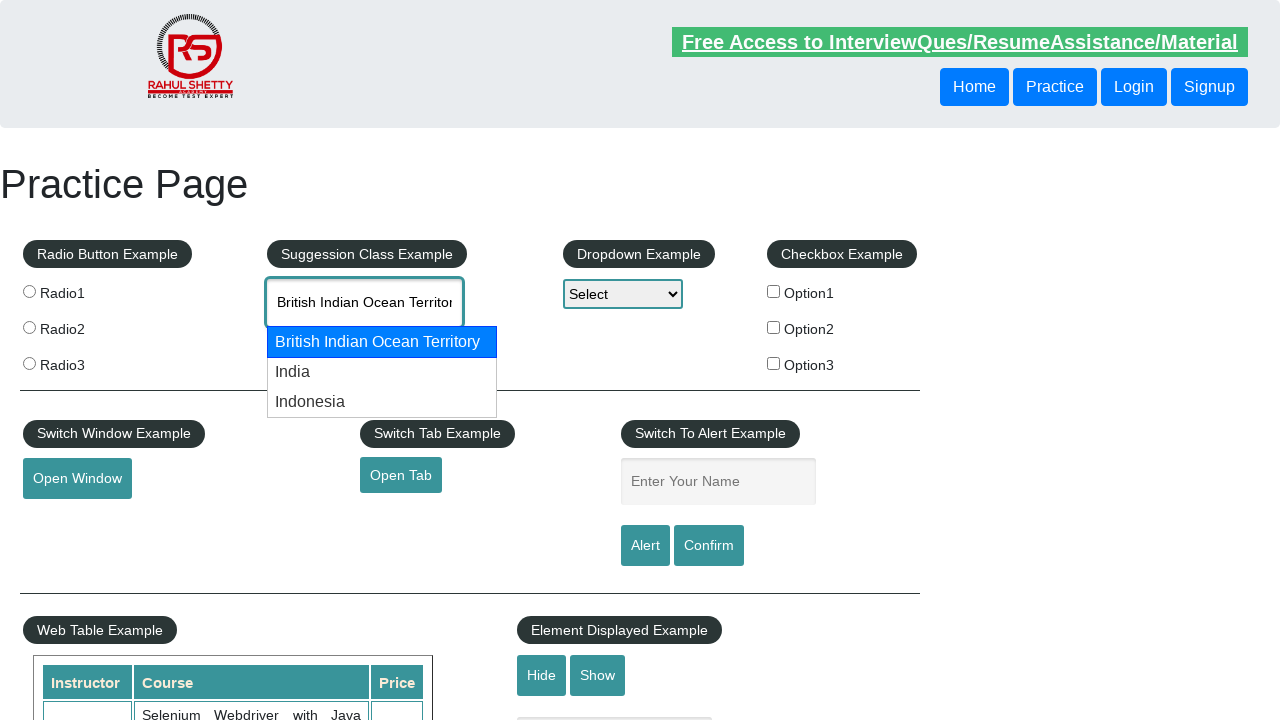

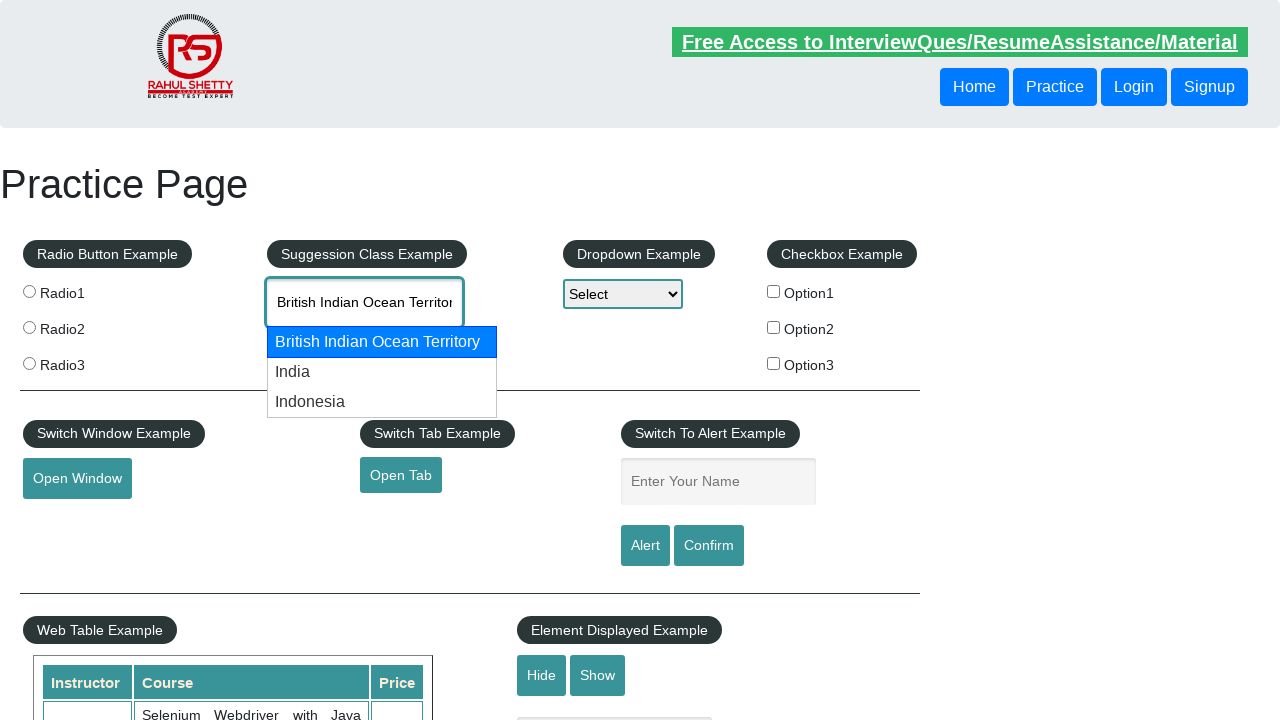